Tests the table row addition functionality by adding multiple rows with form data

Starting URL: https://www.tutorialrepublic.com/snippets/bootstrap/table-with-add-and-delete-row-feature.php

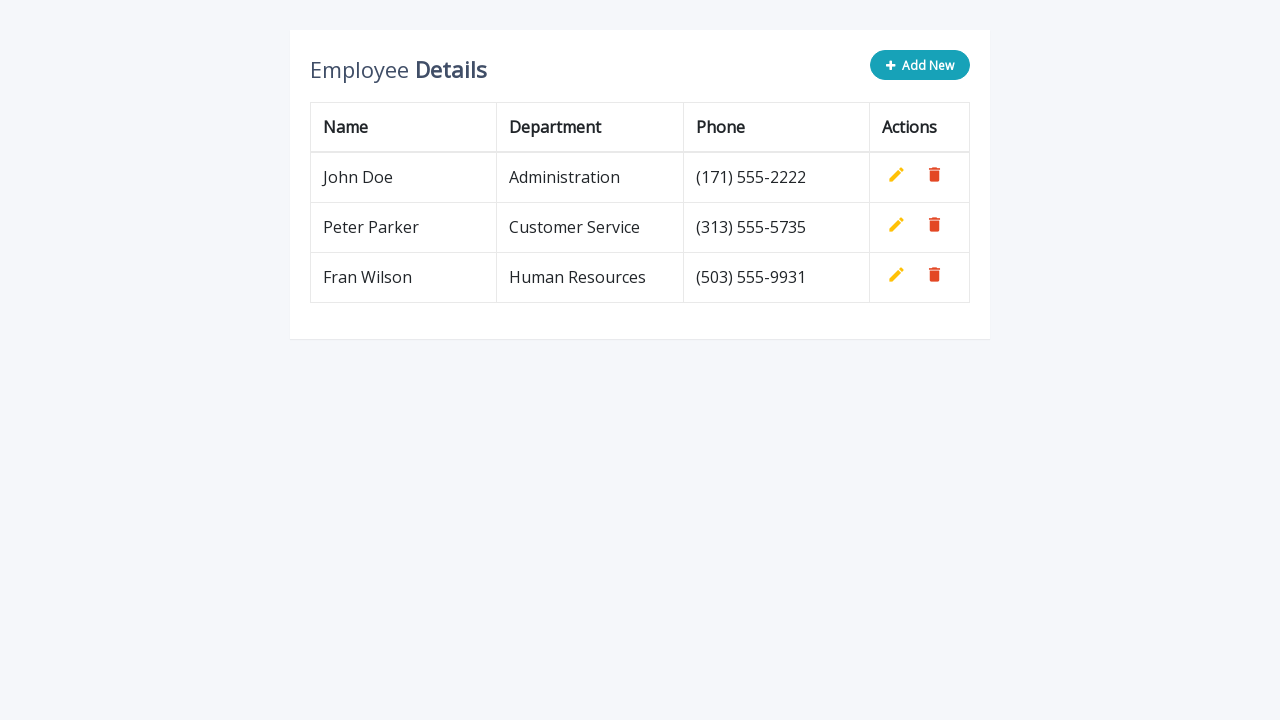

Clicked 'Add New' button to create new row at (920, 65) on button.add-new
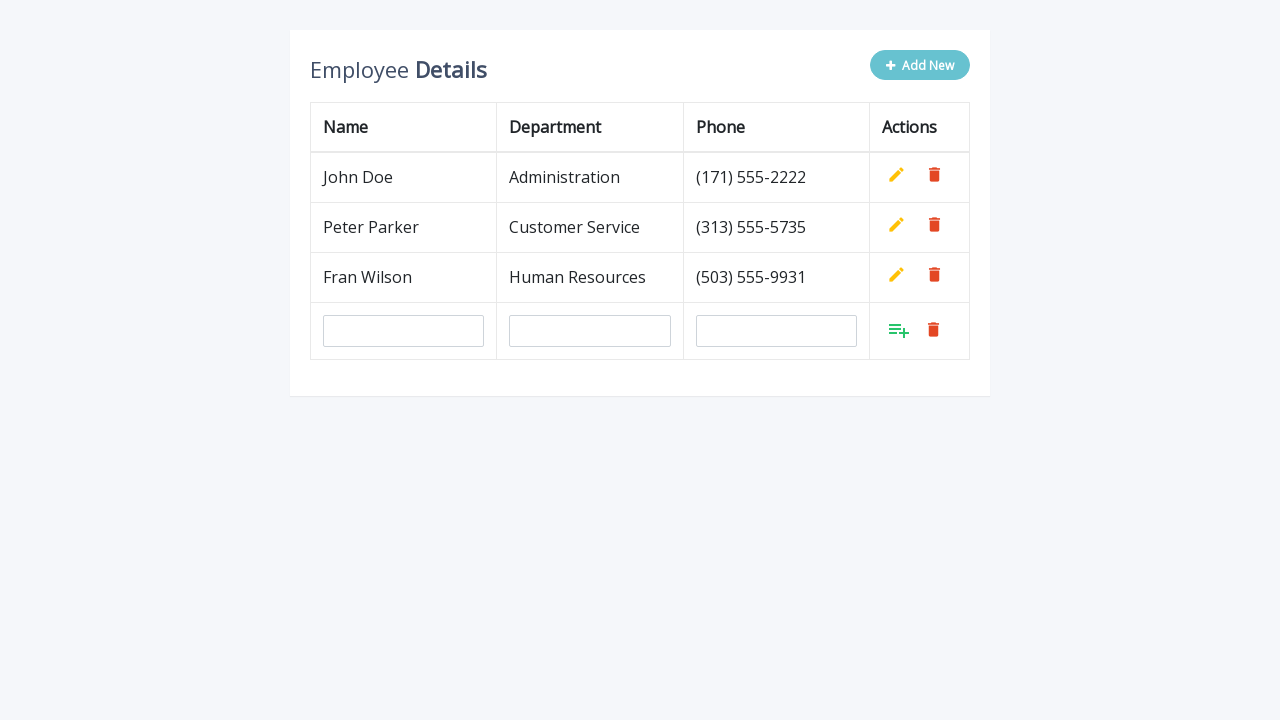

Filled name field with 'Marko Milosevic' on input[name='name']
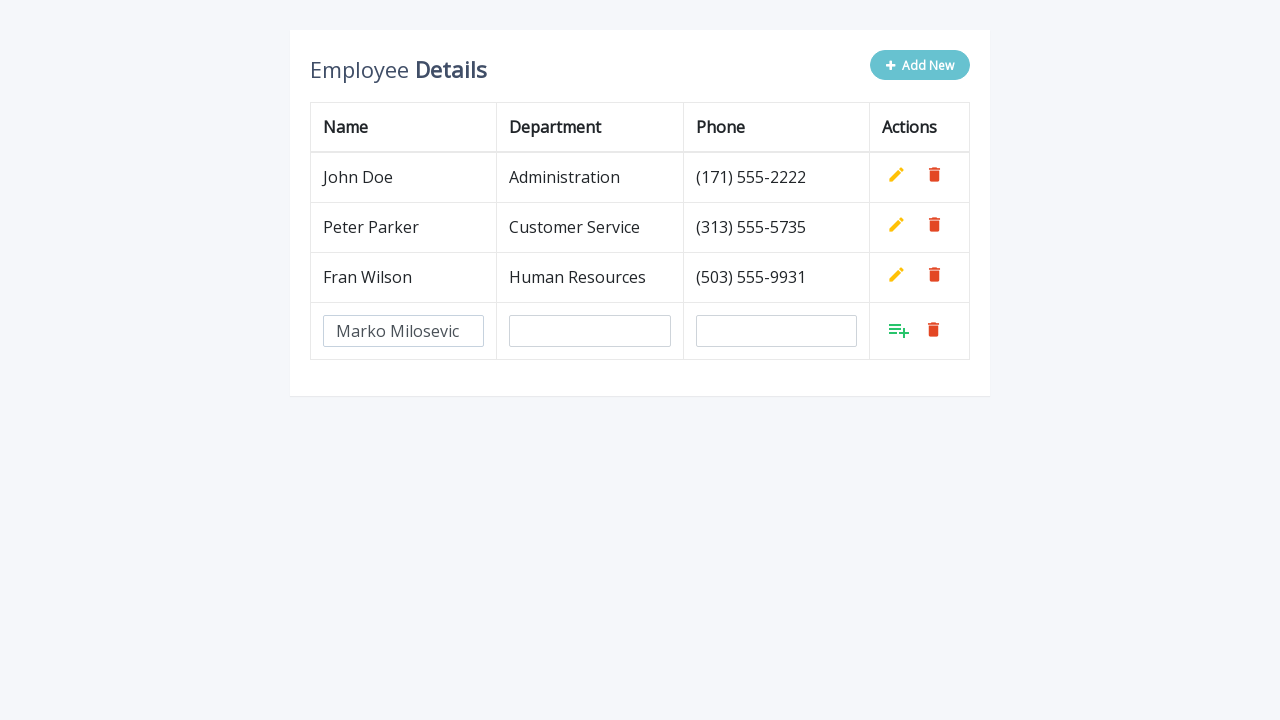

Filled department field with 'QA' on input[name='department']
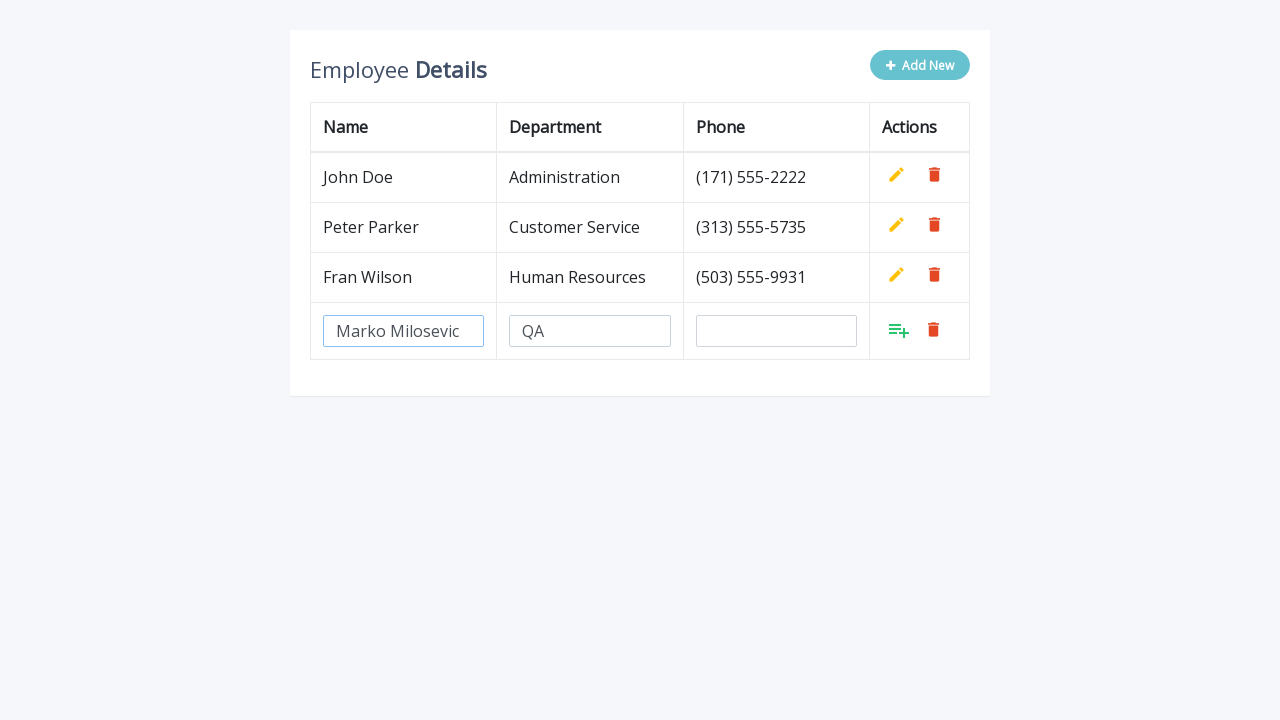

Filled phone field with '123456' on input[name='phone']
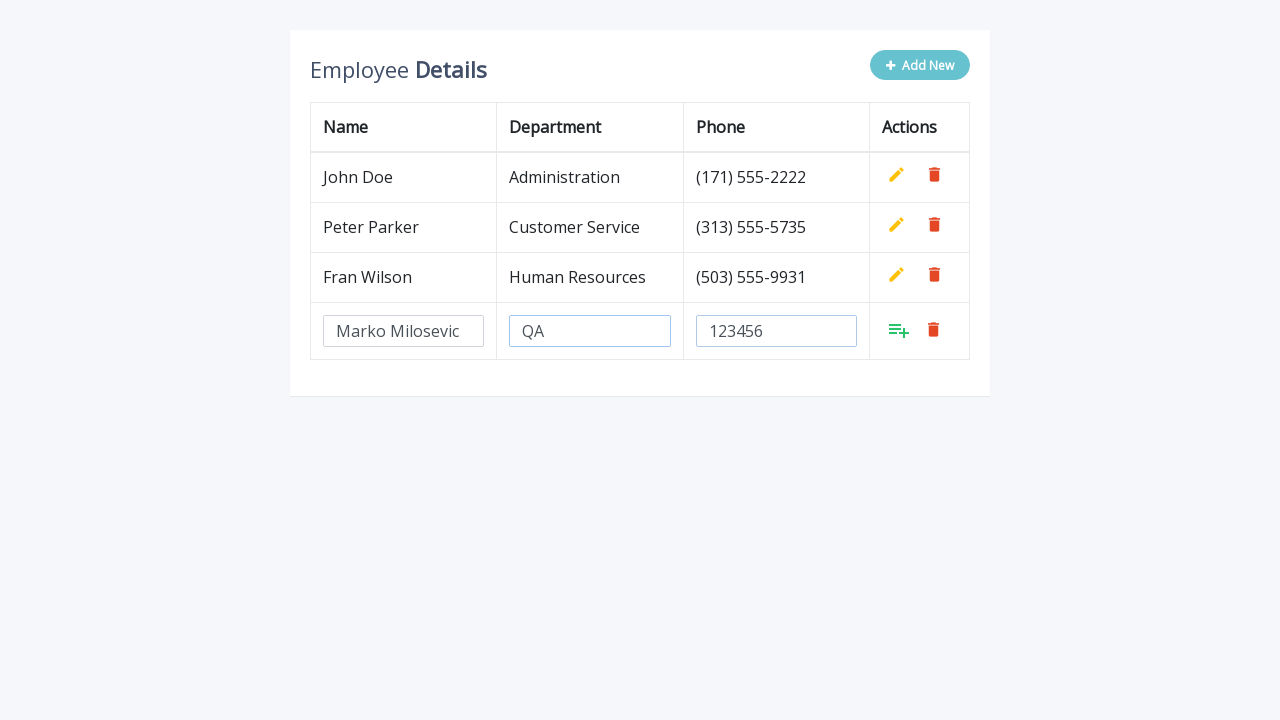

Clicked Add button to confirm row 4 entry at (899, 330) on //table[contains(@class,'table-bordered')]/tbody/tr[4]/td[4]/a[contains(@class,'
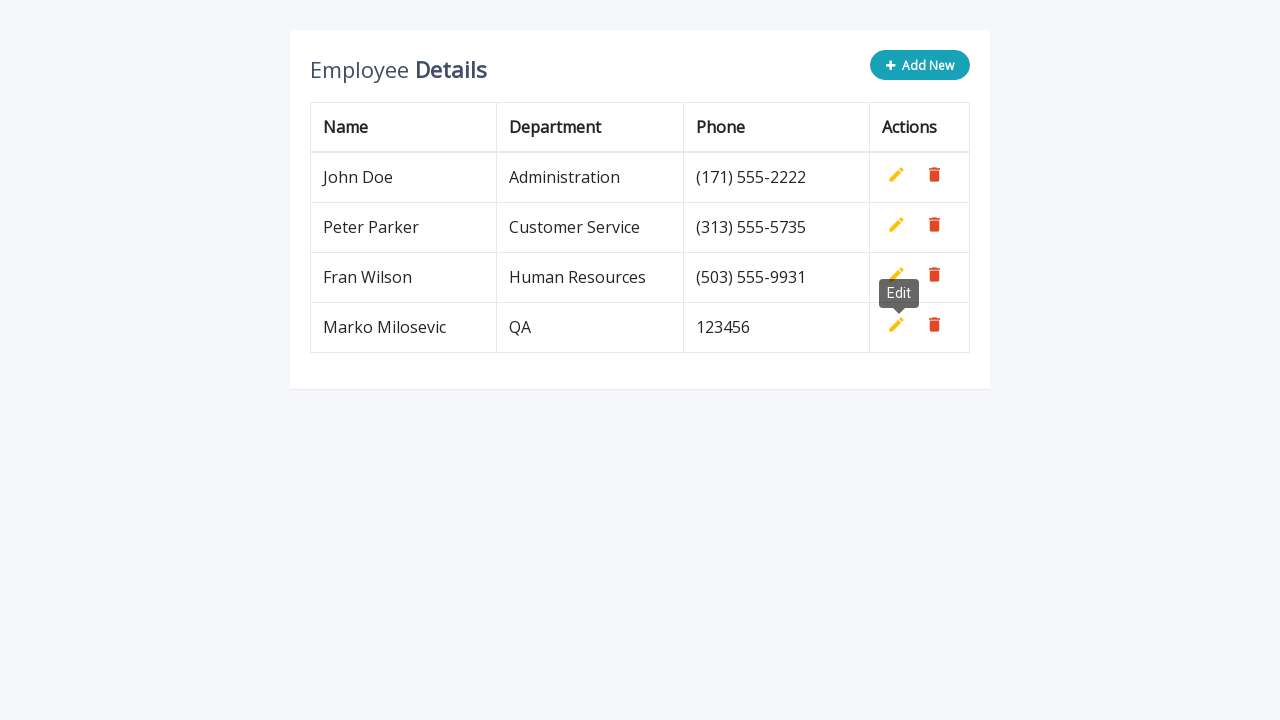

Waited 500ms before adding next row
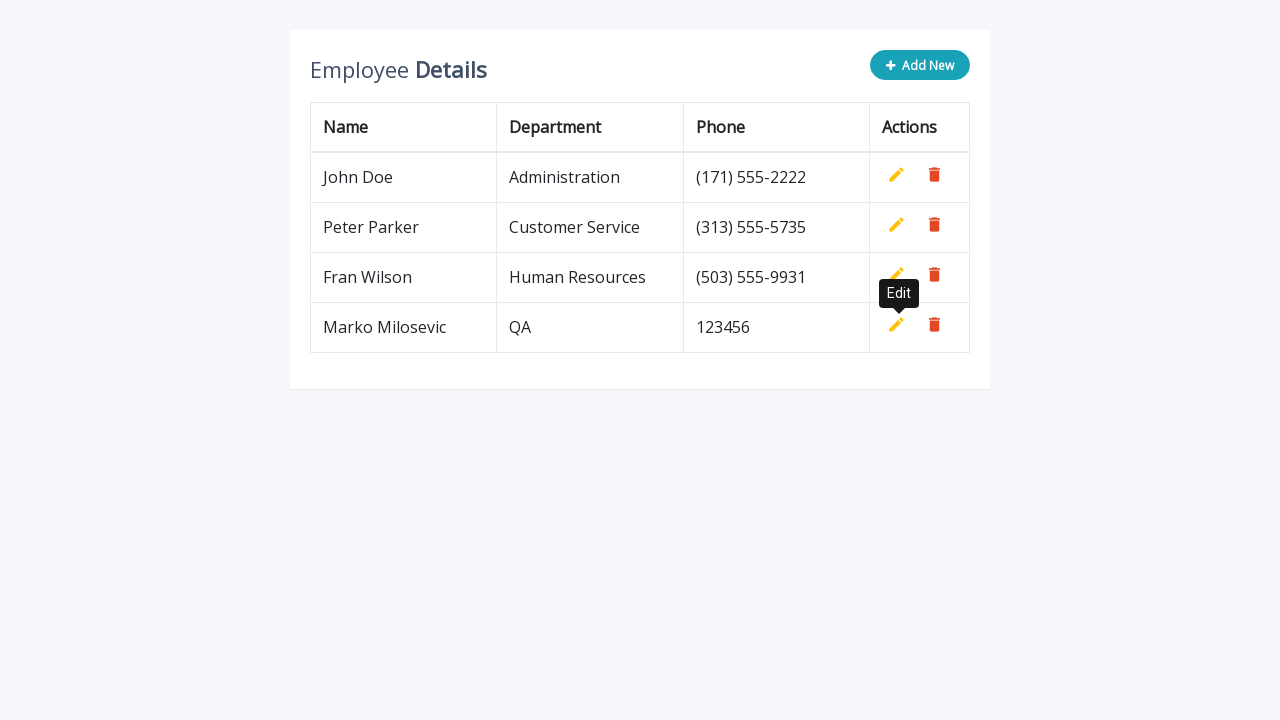

Clicked 'Add New' button to create new row at (920, 65) on button.add-new
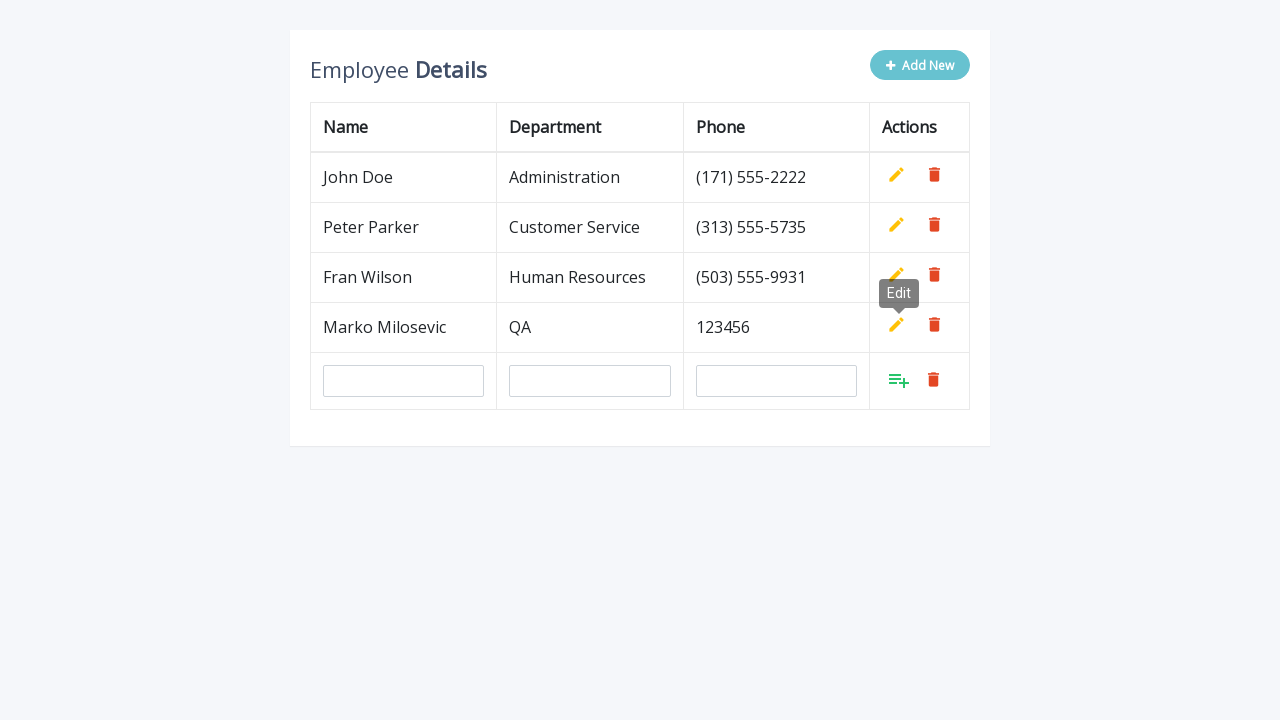

Filled name field with 'Marko Milosevic' on input[name='name']
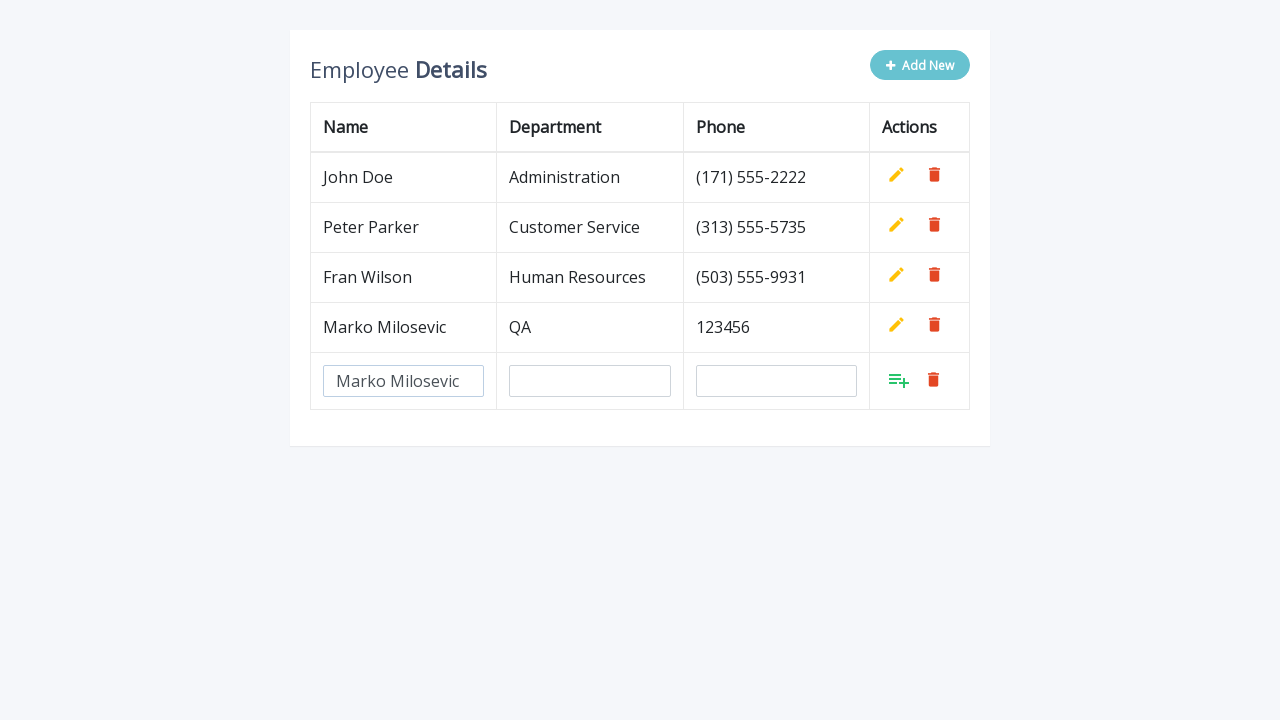

Filled department field with 'QA' on input[name='department']
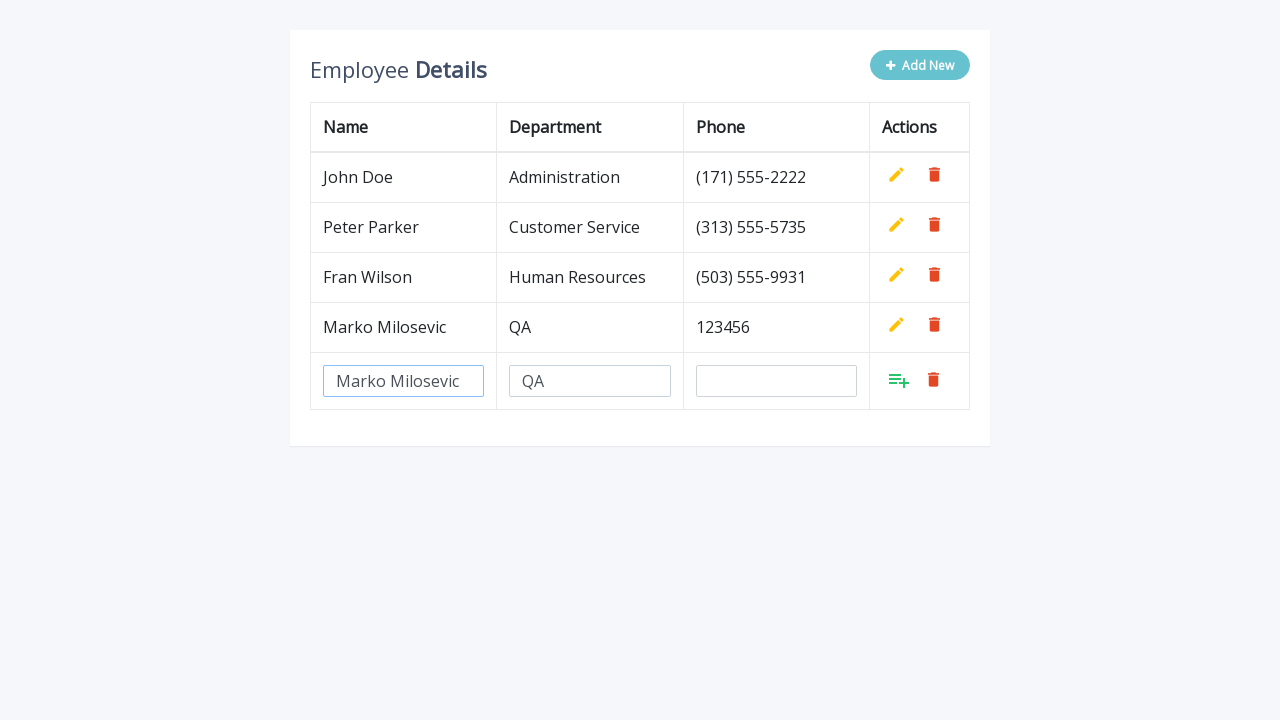

Filled phone field with '123456' on input[name='phone']
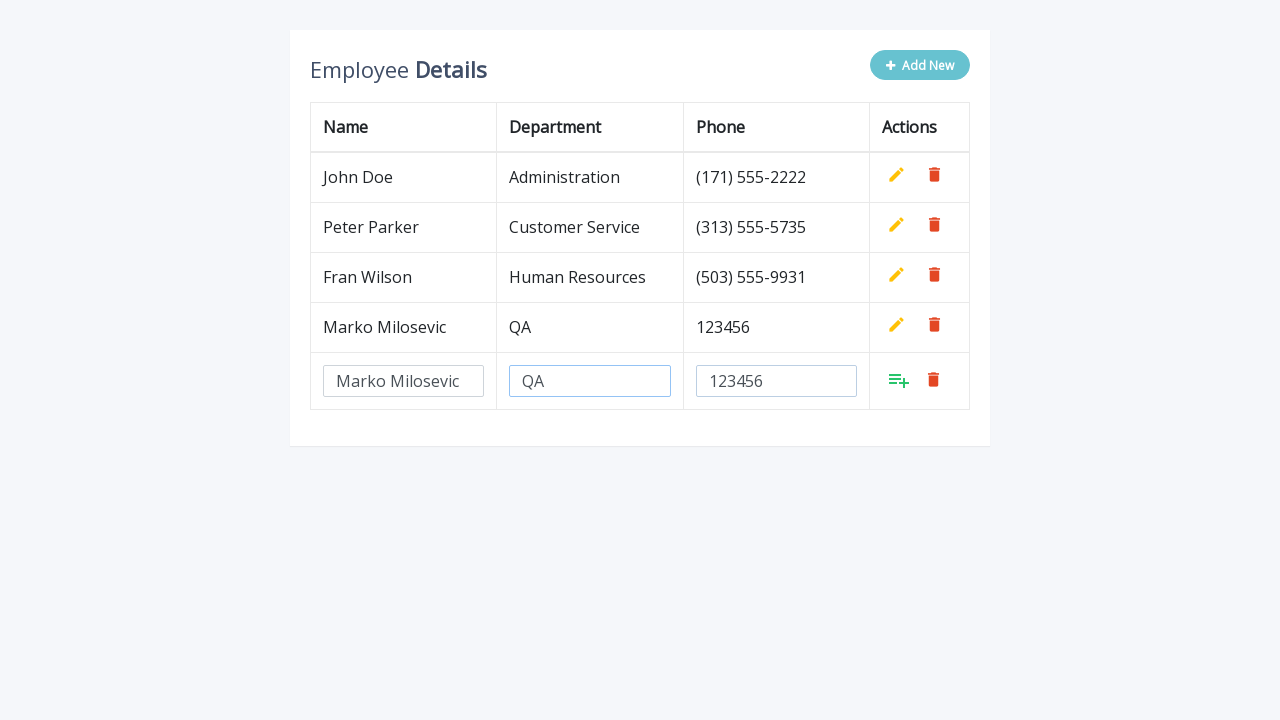

Clicked Add button to confirm row 5 entry at (899, 380) on //table[contains(@class,'table-bordered')]/tbody/tr[5]/td[4]/a[contains(@class,'
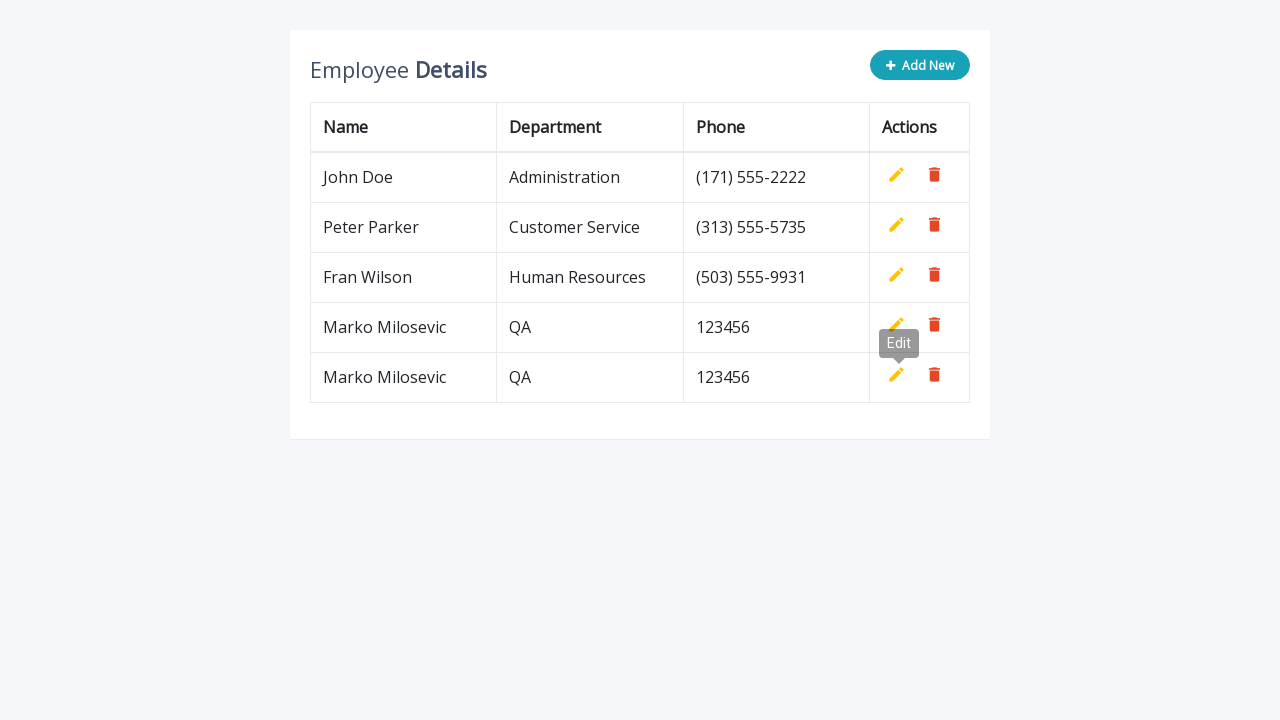

Waited 500ms before adding next row
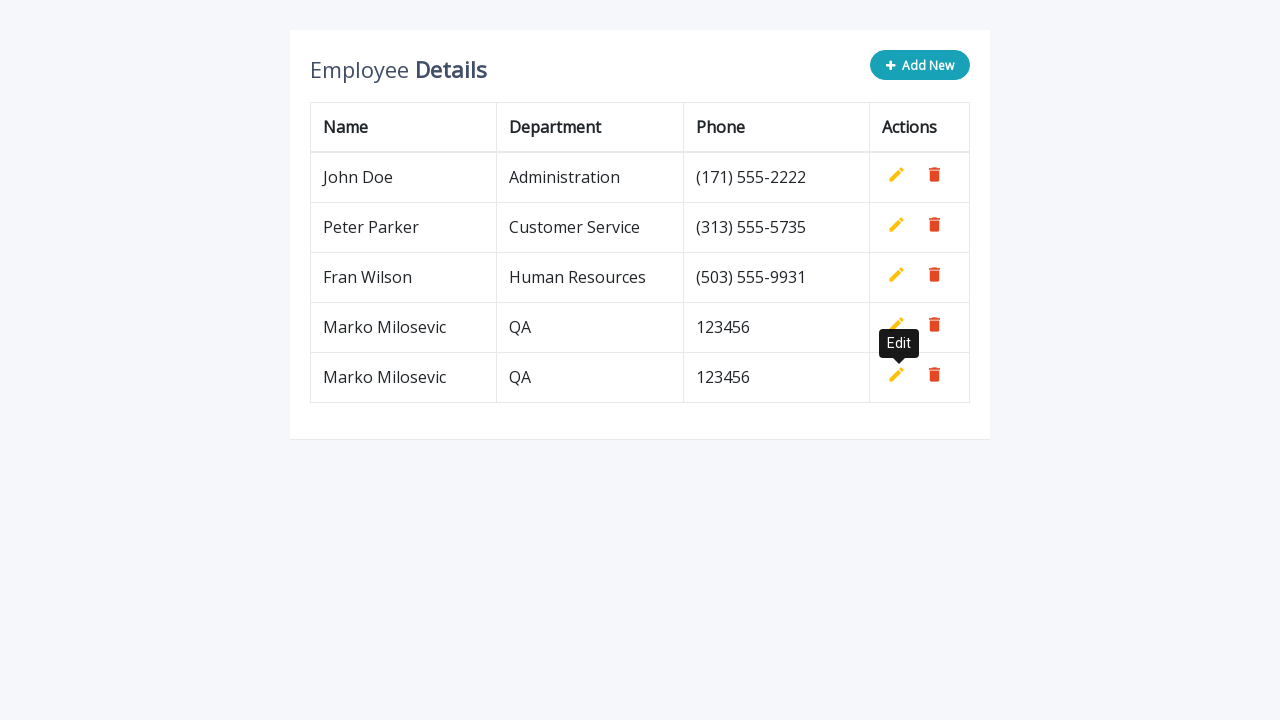

Clicked 'Add New' button to create new row at (920, 65) on button.add-new
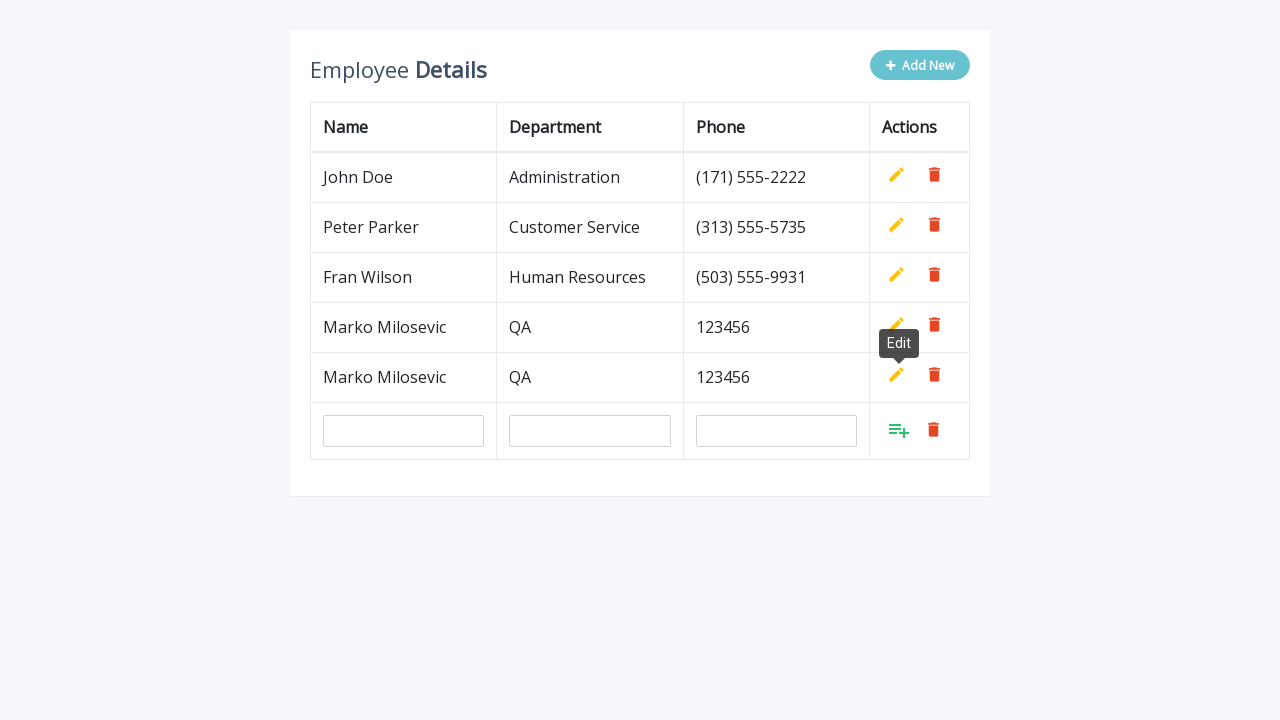

Filled name field with 'Marko Milosevic' on input[name='name']
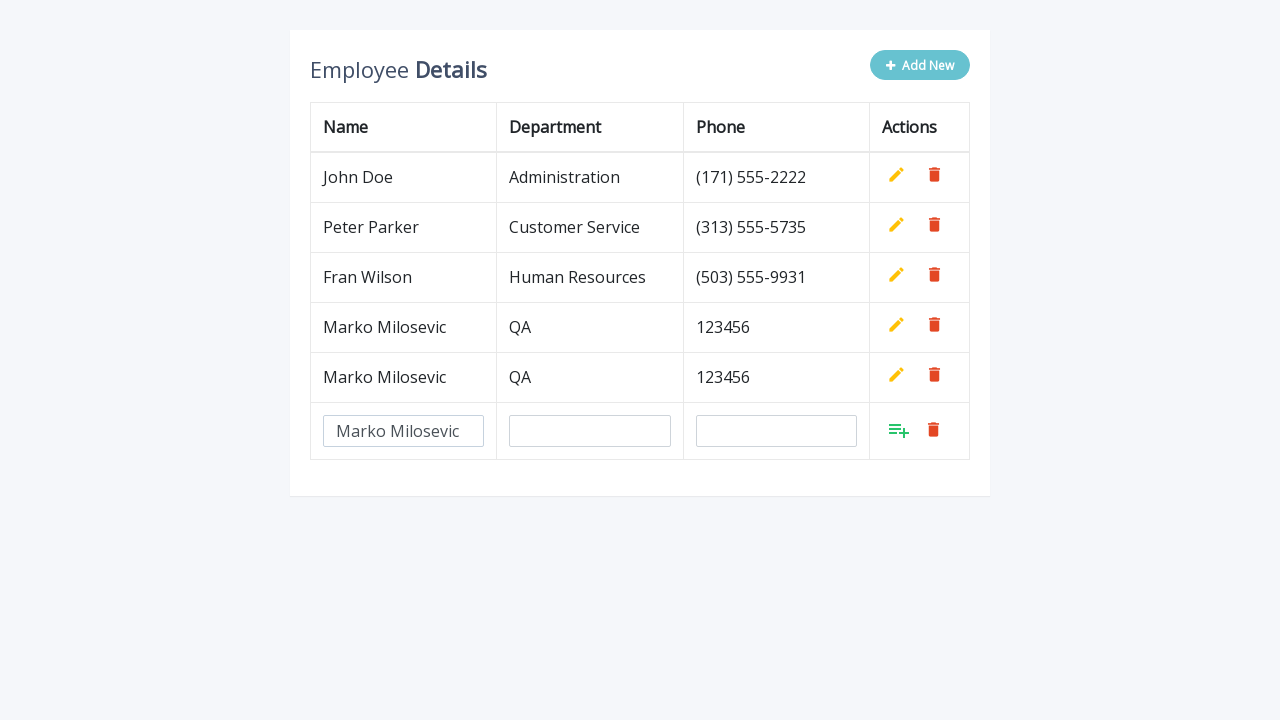

Filled department field with 'QA' on input[name='department']
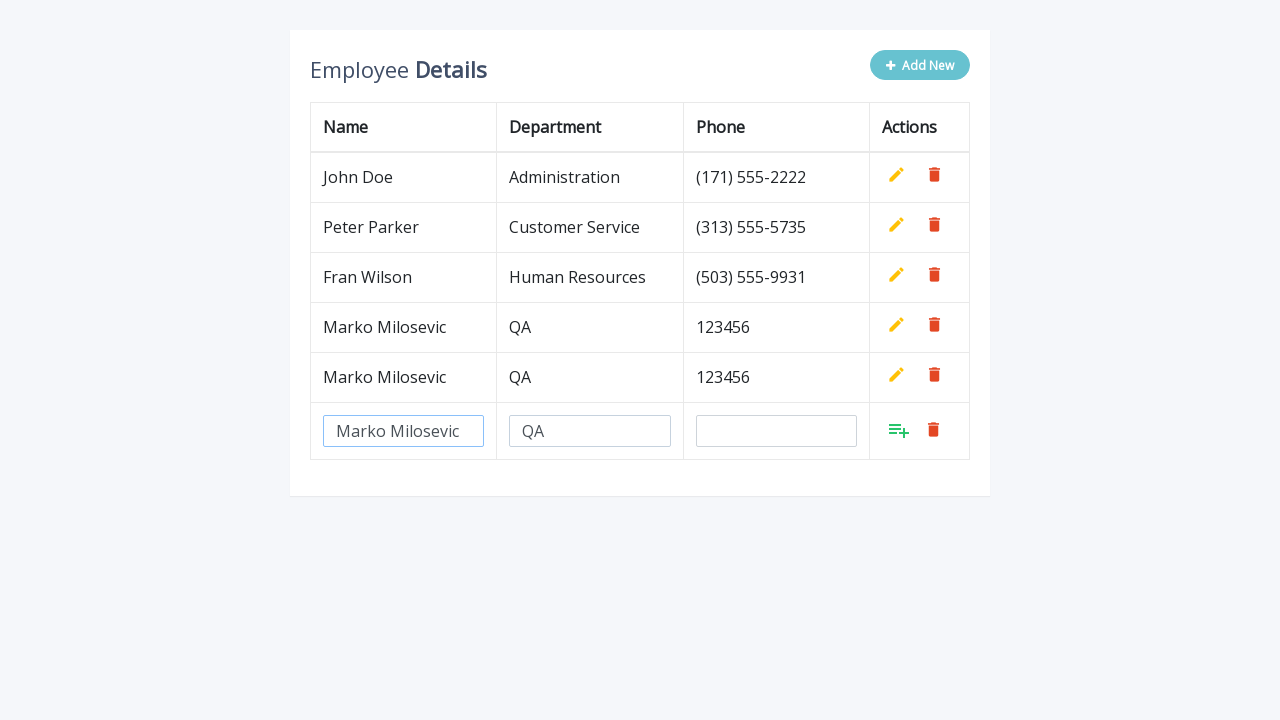

Filled phone field with '123456' on input[name='phone']
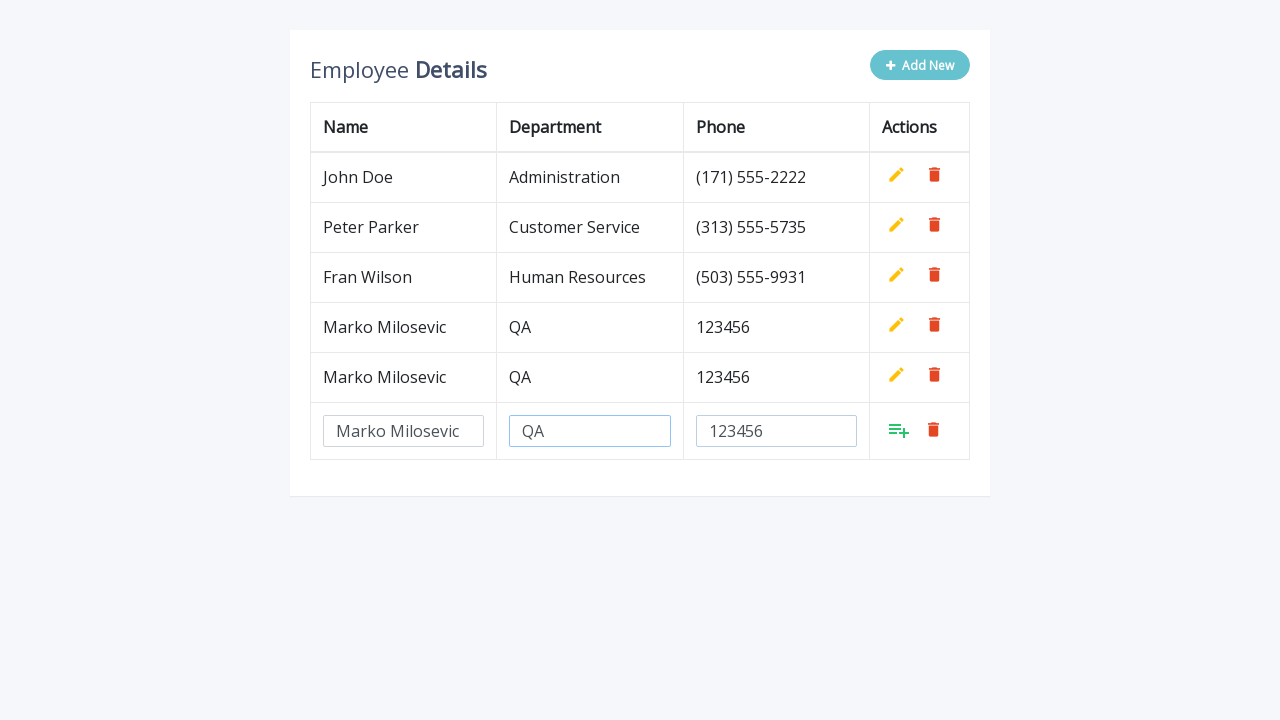

Clicked Add button to confirm row 6 entry at (899, 430) on //table[contains(@class,'table-bordered')]/tbody/tr[6]/td[4]/a[contains(@class,'
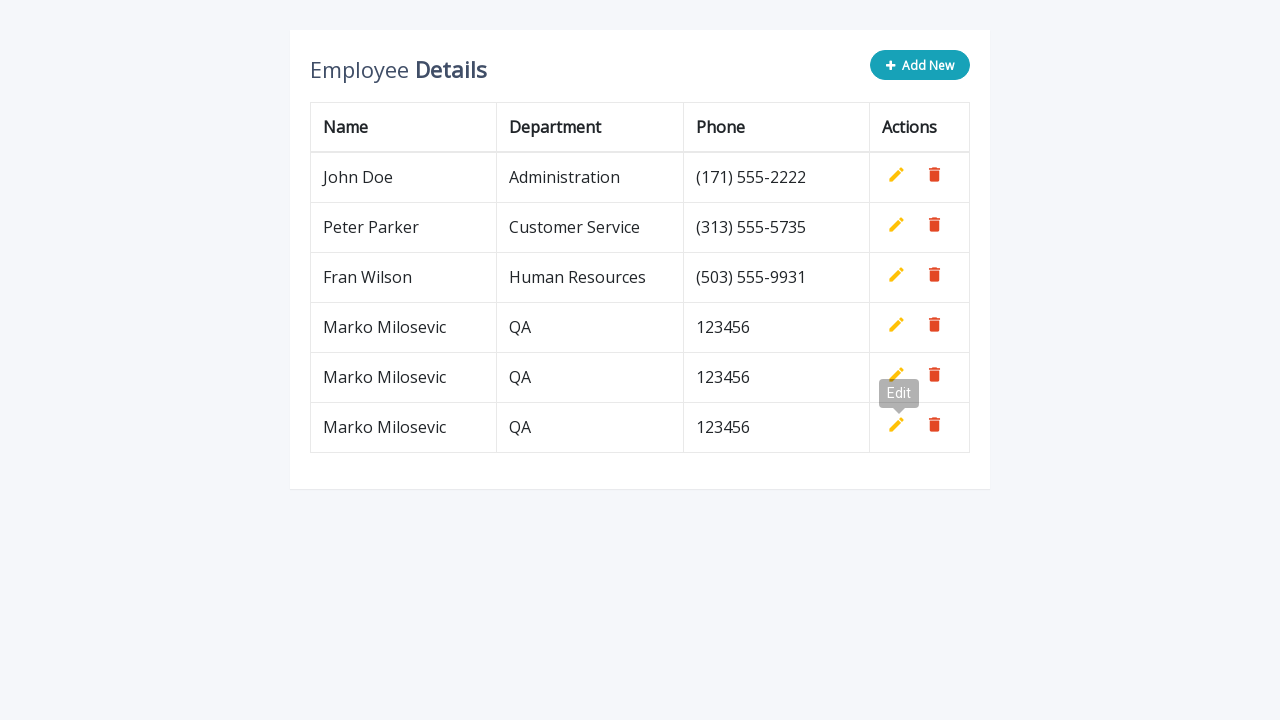

Waited 500ms before adding next row
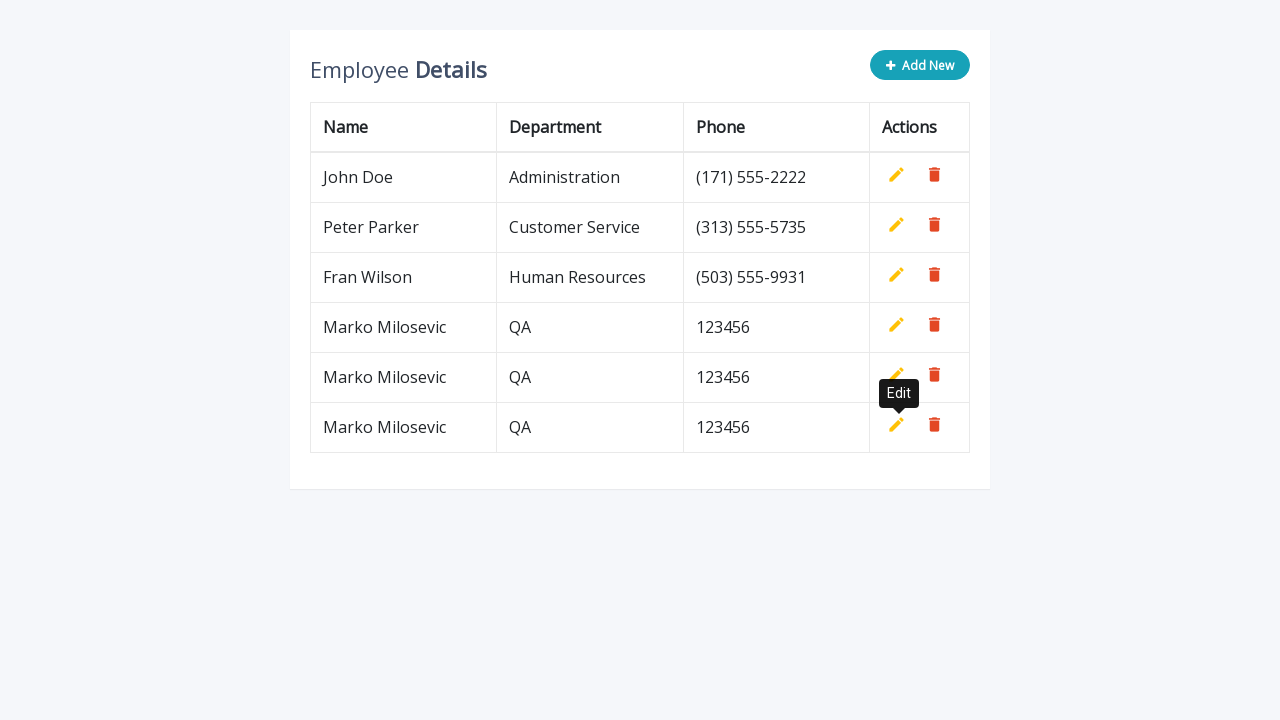

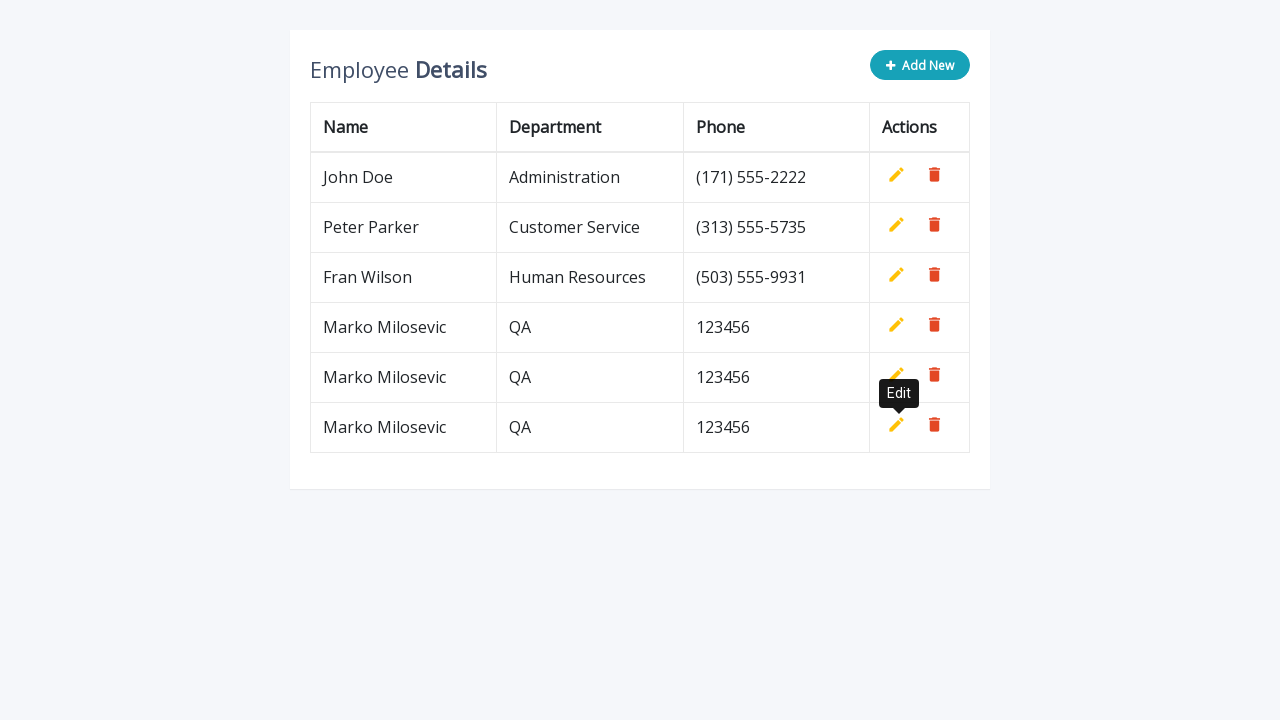